Navigates to the Selenium HQ website and verifies that the page title contains "Selenium"

Starting URL: https://www.seleniumhq.org/

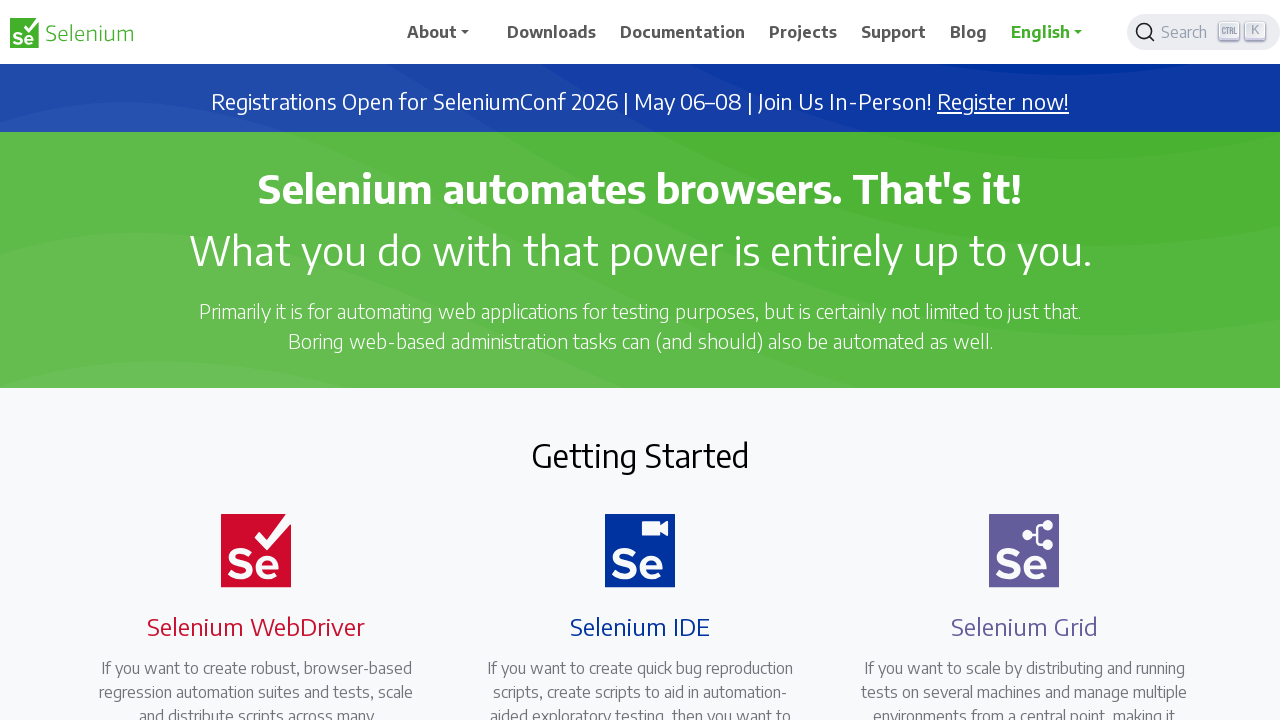

Navigated to Selenium HQ website
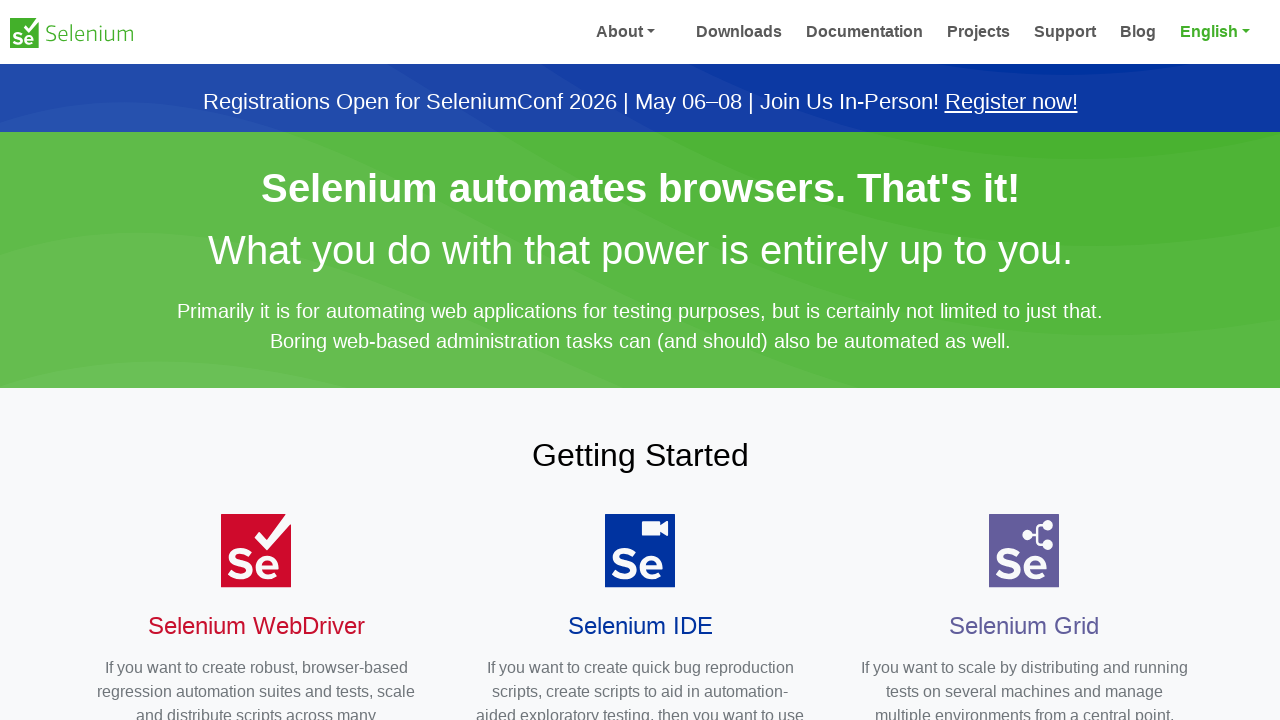

Page DOM content loaded
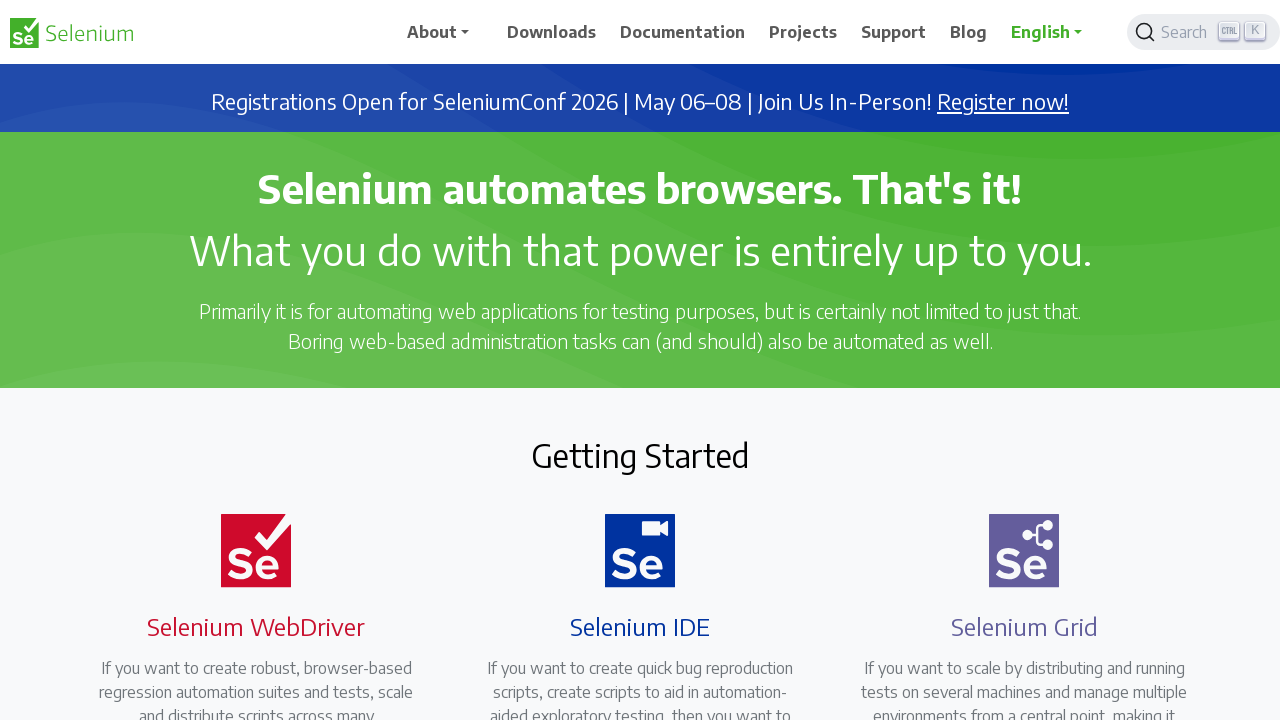

Retrieved page title: Selenium
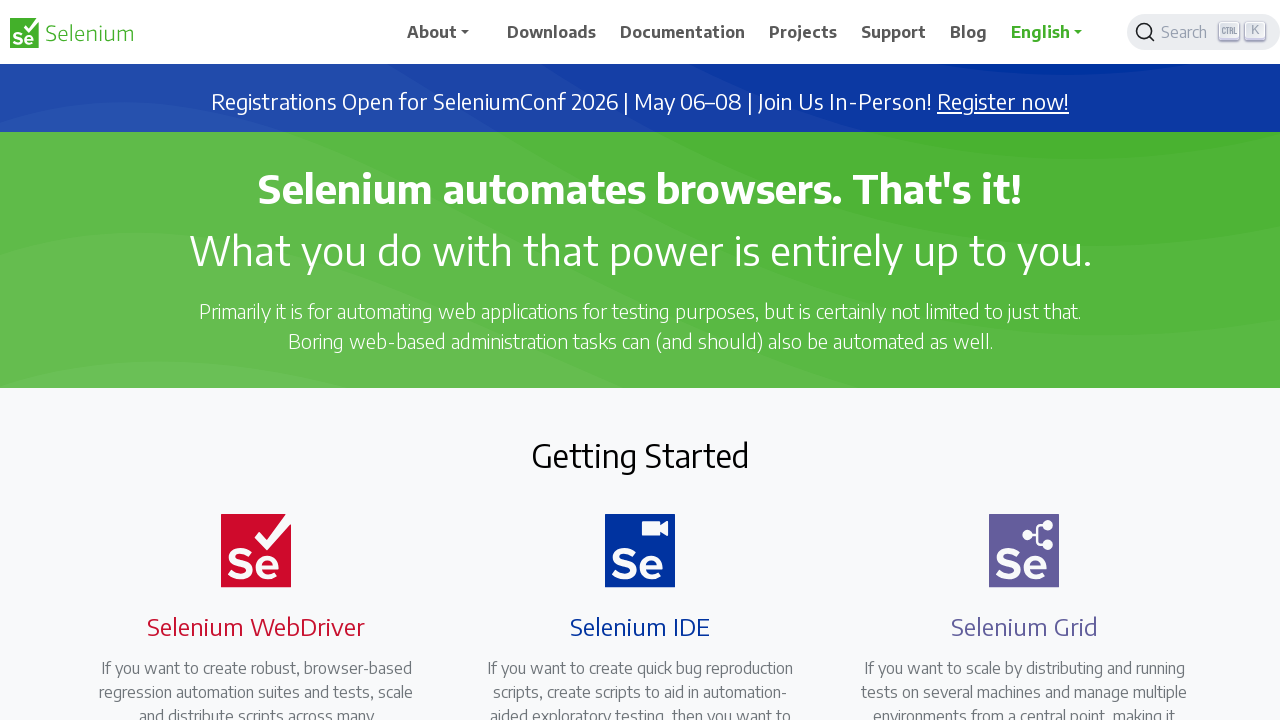

Verified page title contains 'Selenium'
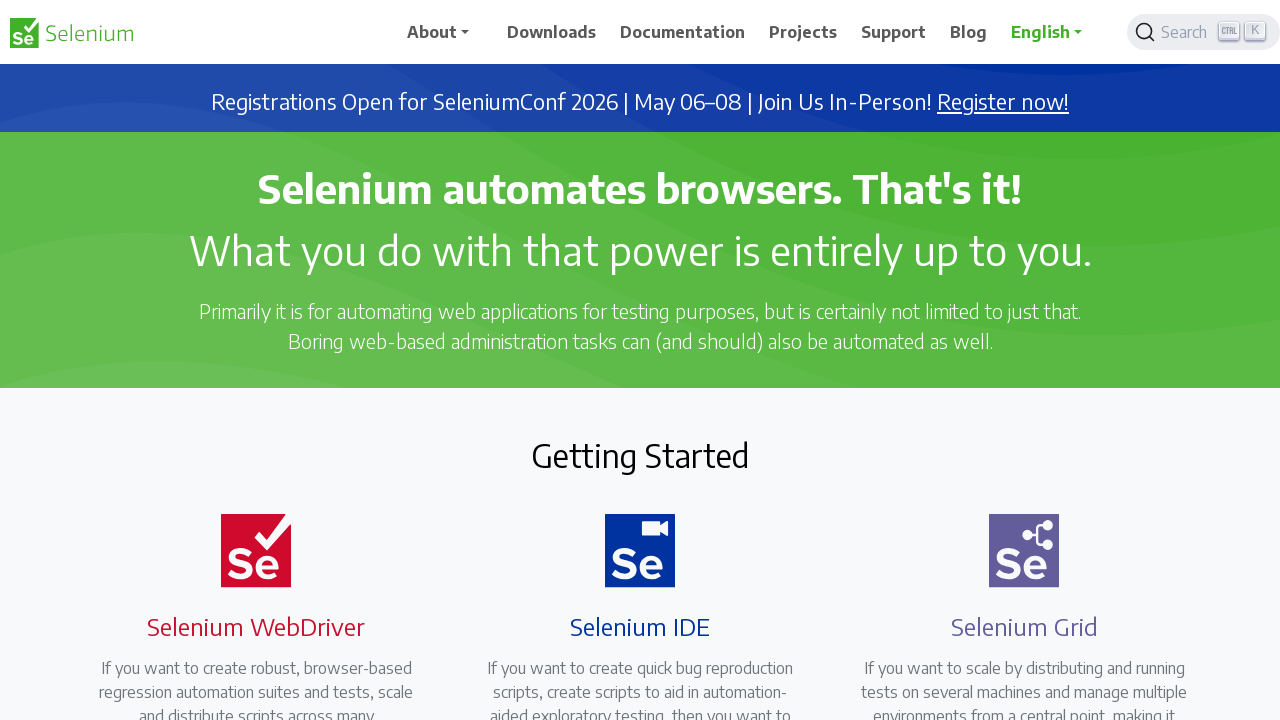

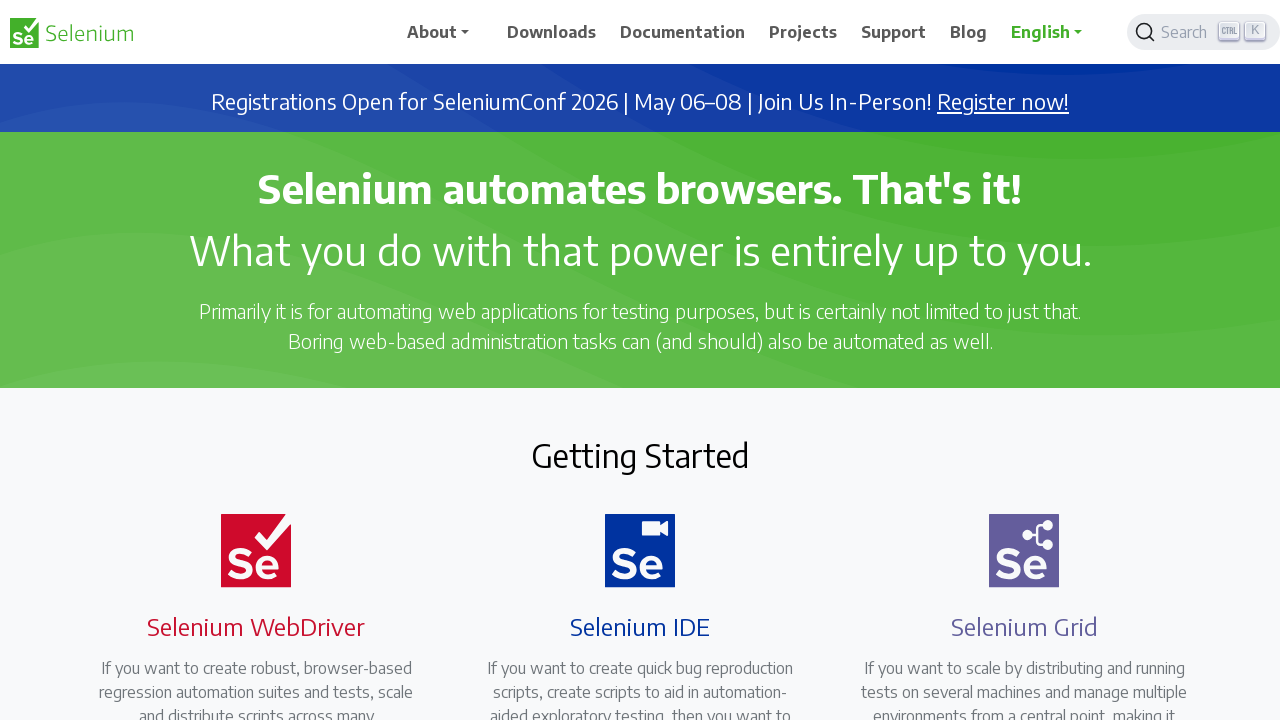